Tests user registration with valid credentials by filling username, password, and confirm password fields

Starting URL: https://dsportalapp.herokuapp.com/register

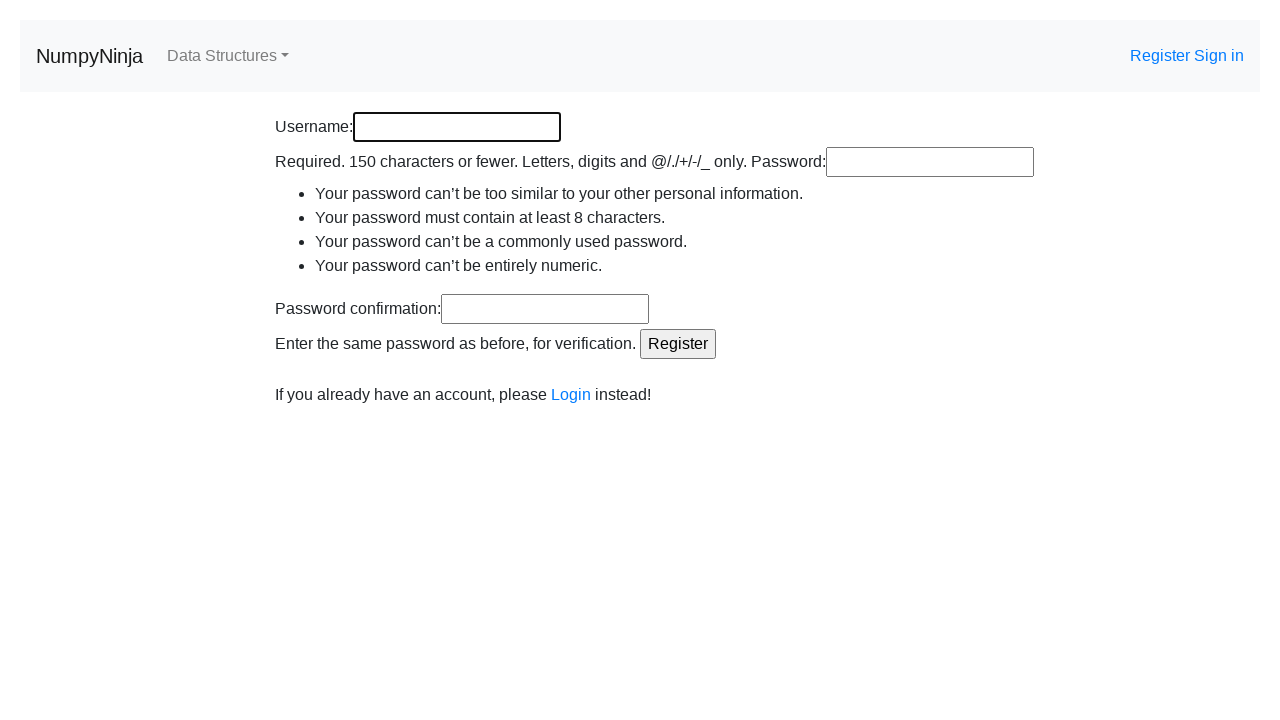

Filled username field with 'TestUser2024' on input[id='id_username']
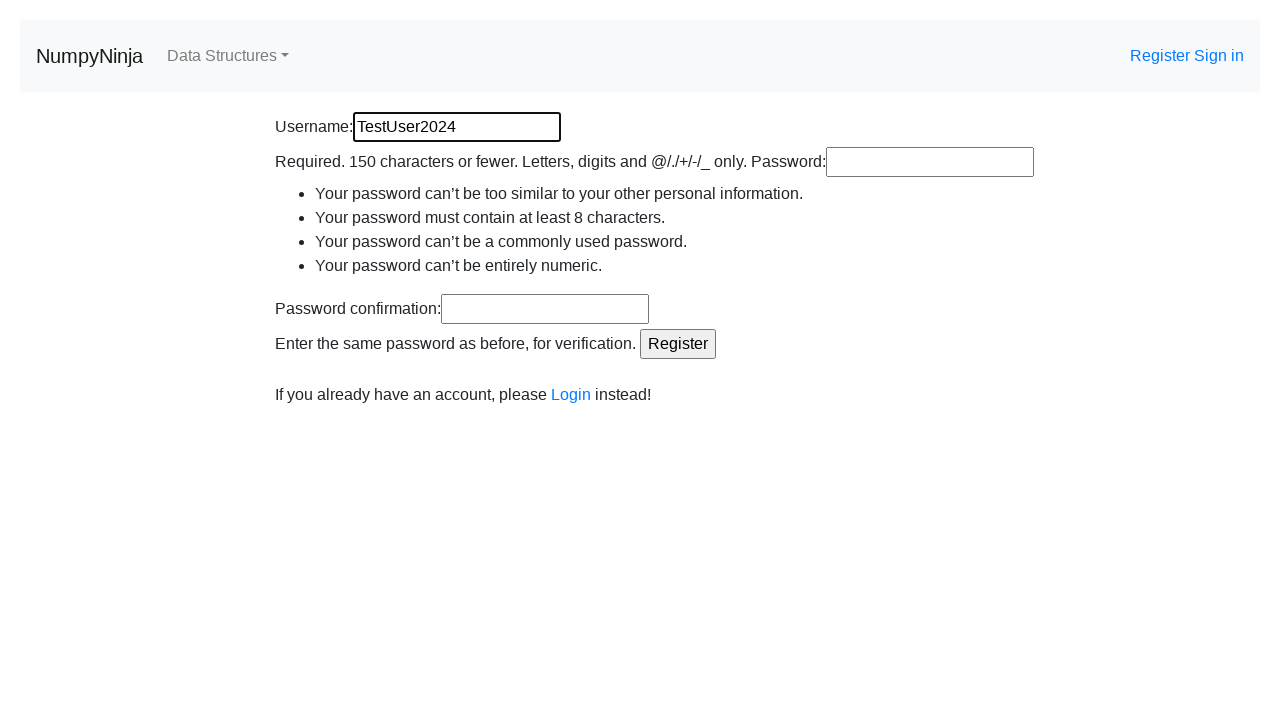

Filled password field with 'SecurePass123!' on input[id='id_password1']
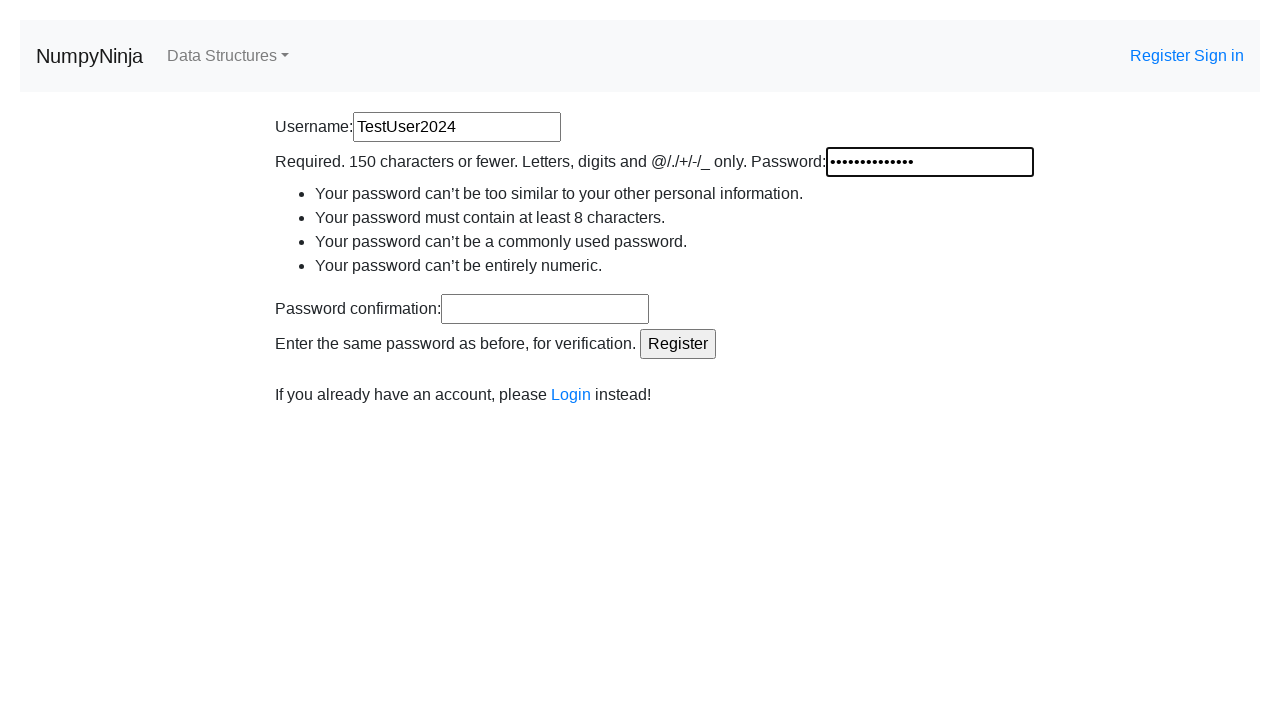

Filled confirm password field with 'SecurePass123!' on input[id='id_password2']
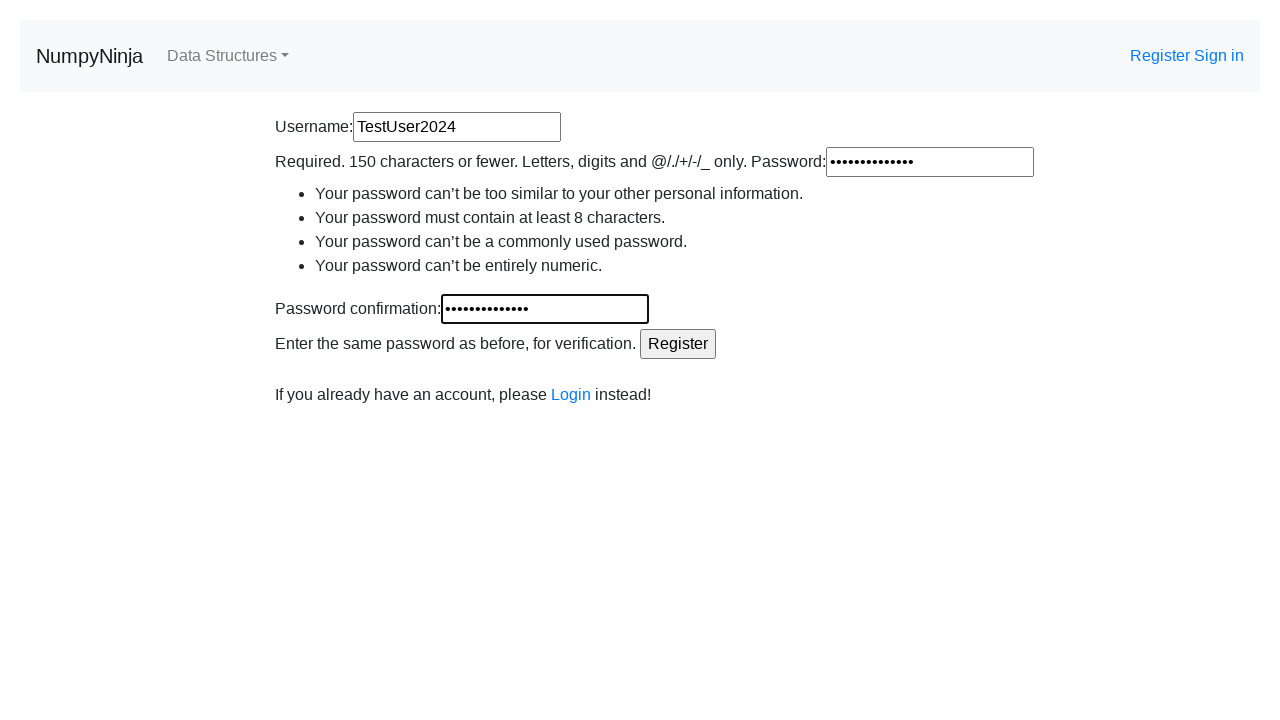

Clicked Register button to submit user registration at (678, 344) on input[type='submit'][value='Register']
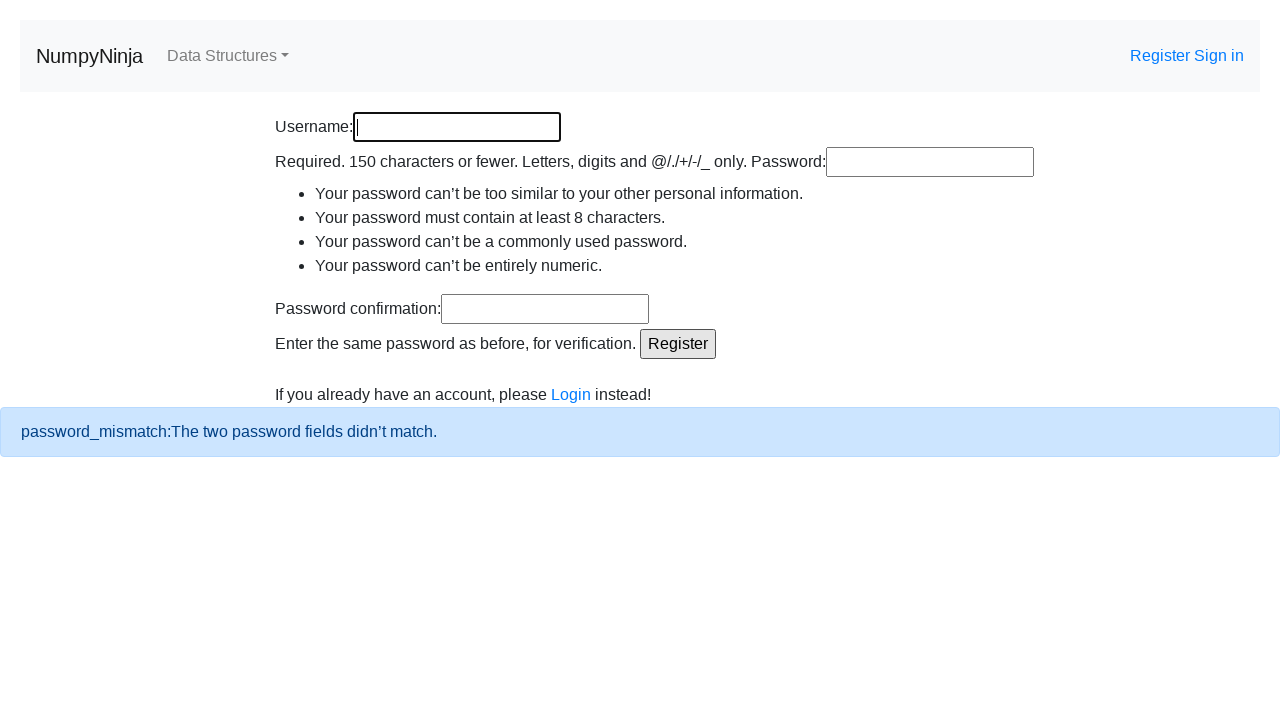

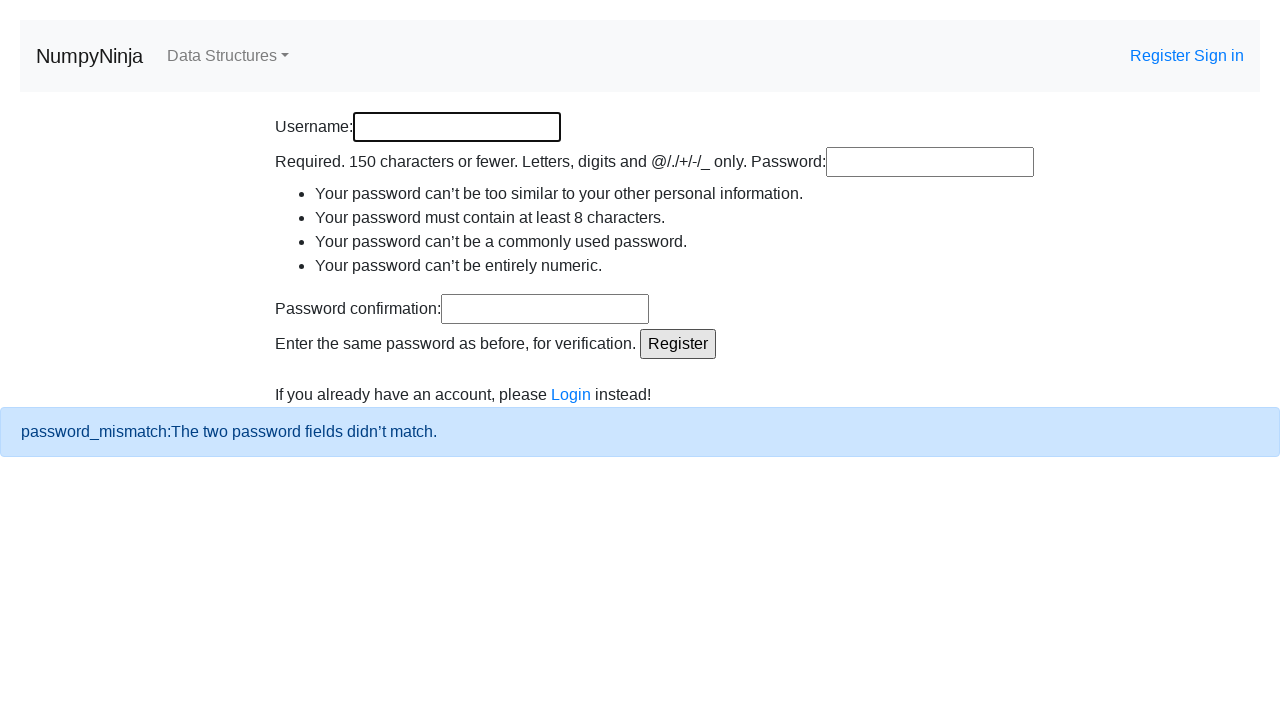